Tests the OpenCart e-commerce flow by navigating through the Components menu, selecting a product category, clicking on a product, adding it to cart, and viewing the shopping cart.

Starting URL: https://naveenautomationlabs.com/opencart/index.php?route=checkout/cart

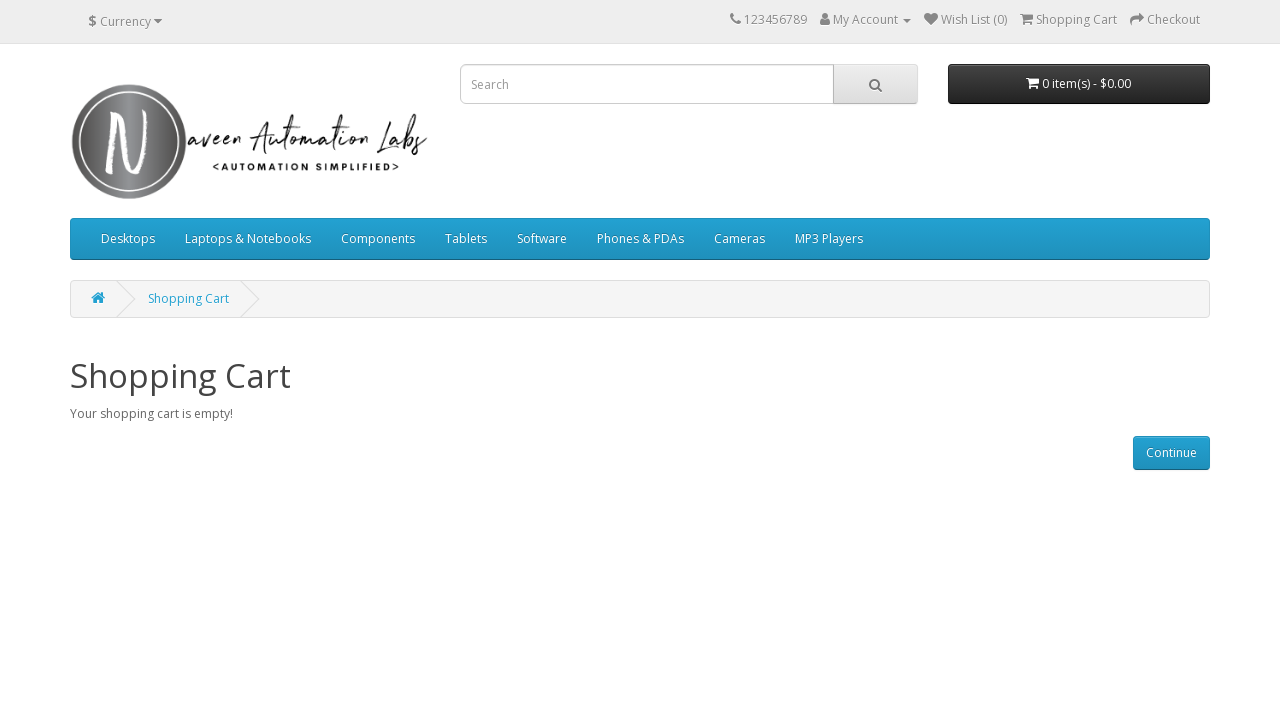

Clicked on Components menu item in navigation at (378, 239) on xpath=//*[@id='menu']/div[2]/ul/li[3]/a
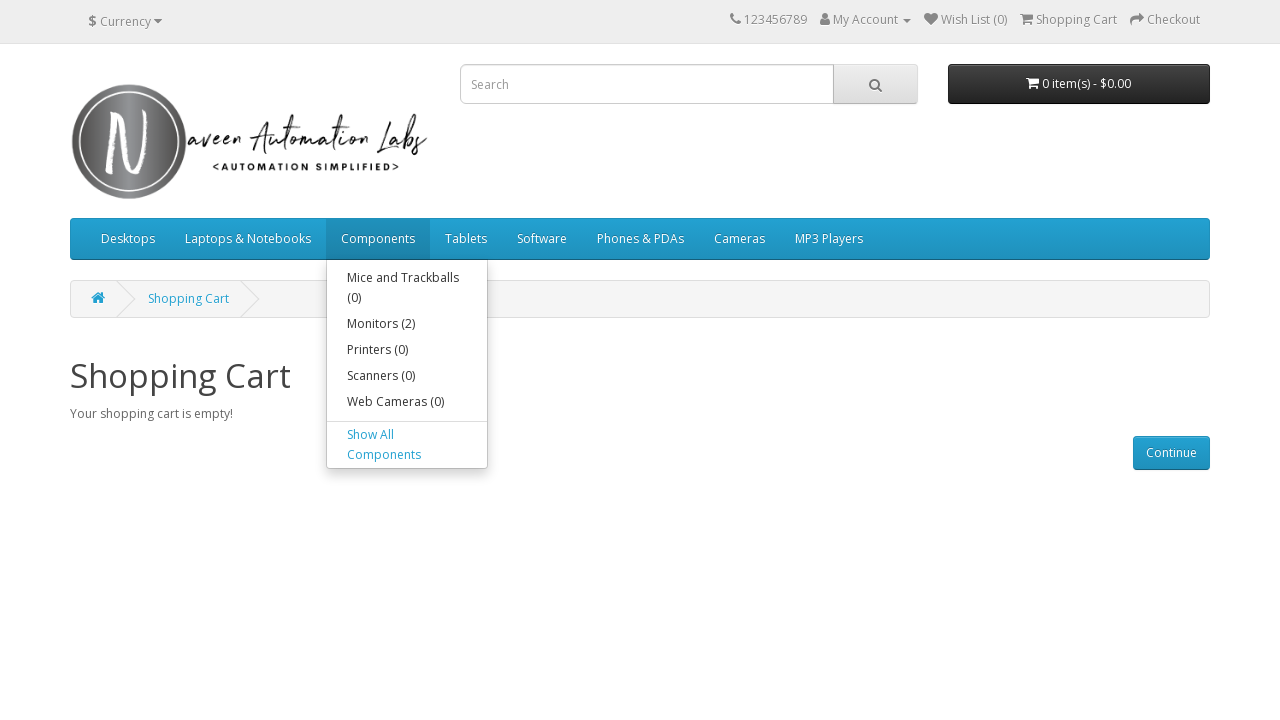

Clicked on submenu item under Components at (407, 444) on xpath=//*[@id='menu']/div[2]/ul/li[3]/div/a
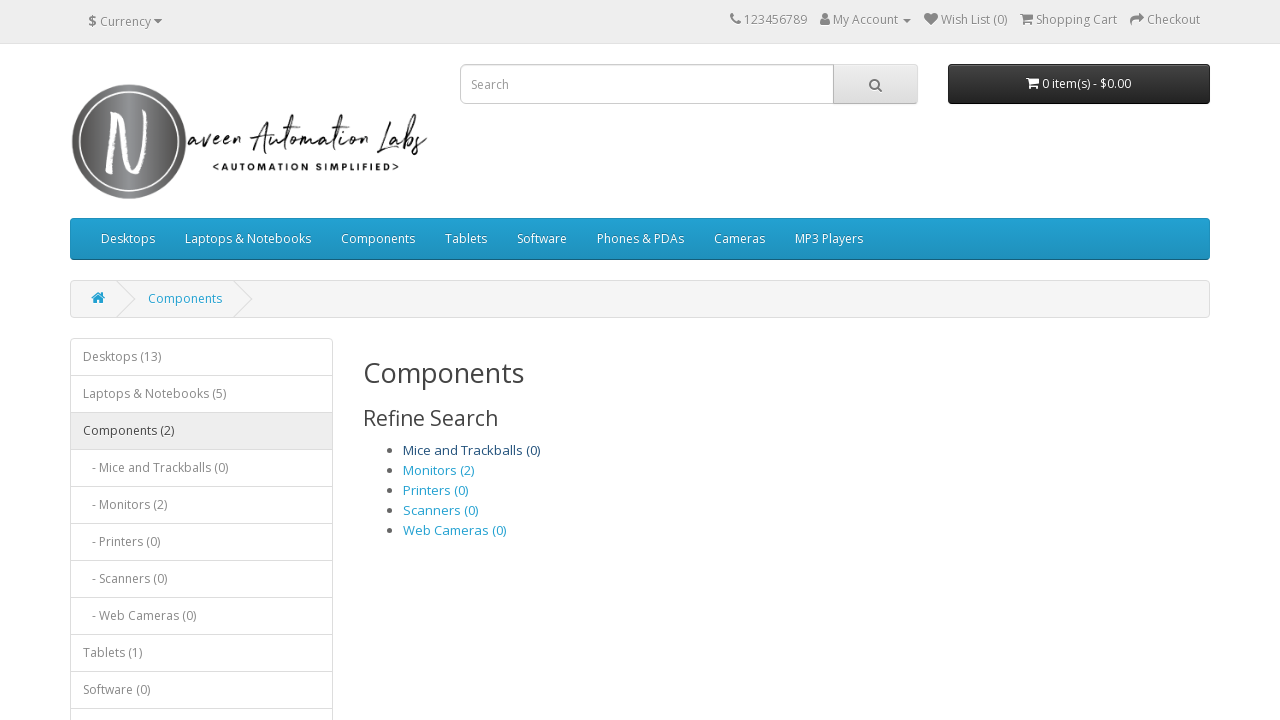

Clicked on second category link in content area at (438, 470) on xpath=//*[@id='content']/div/div/ul/li[2]/a
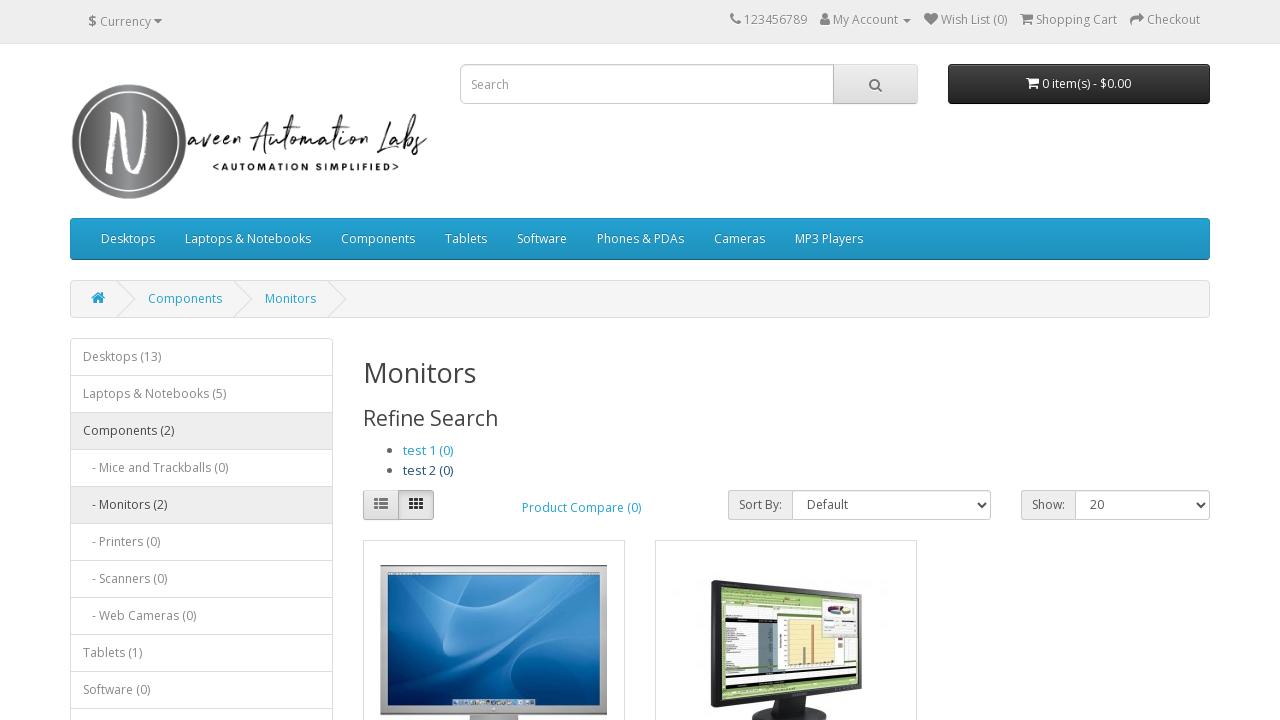

Clicked on a product title at (785, 361) on xpath=//*[@id='content']/div[3]/div[2]/div/div[2]/div[1]/h4/a
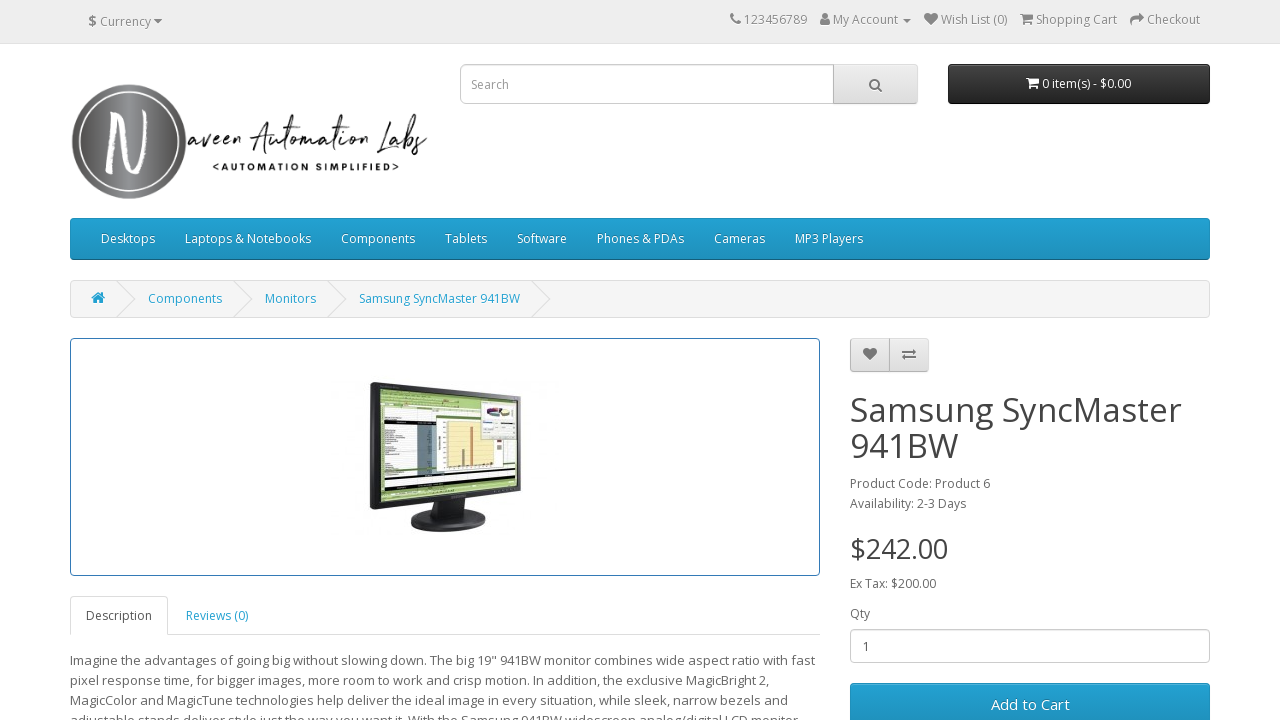

Clicked Add to Cart button at (1030, 699) on #button-cart
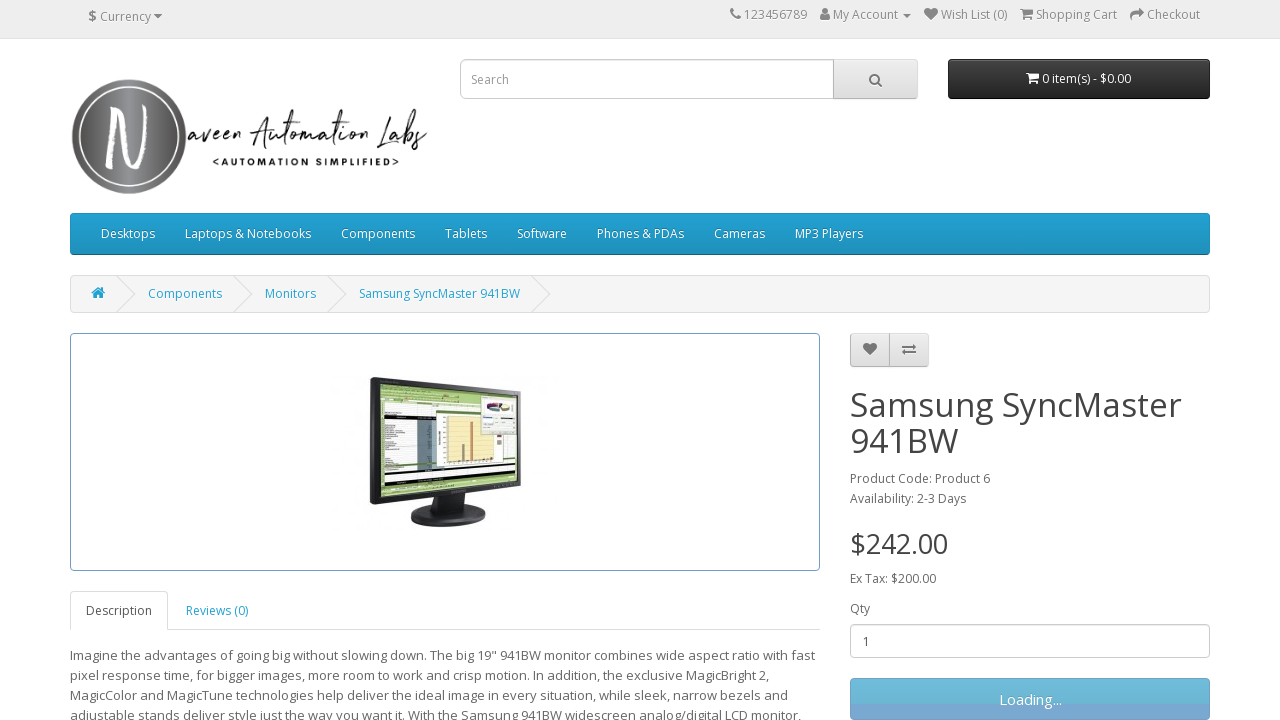

Clicked on shopping cart link in top navigation at (1076, 14) on xpath=//*[@id='top-links']/ul/li[4]/a/span
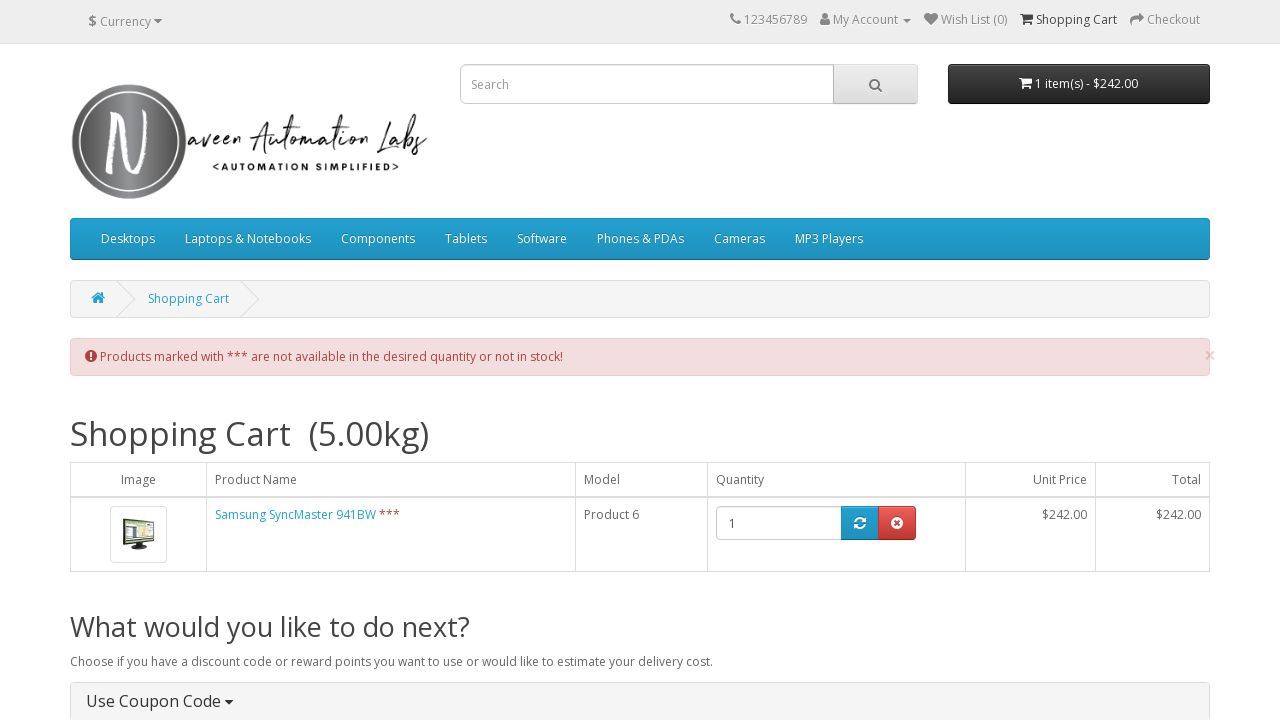

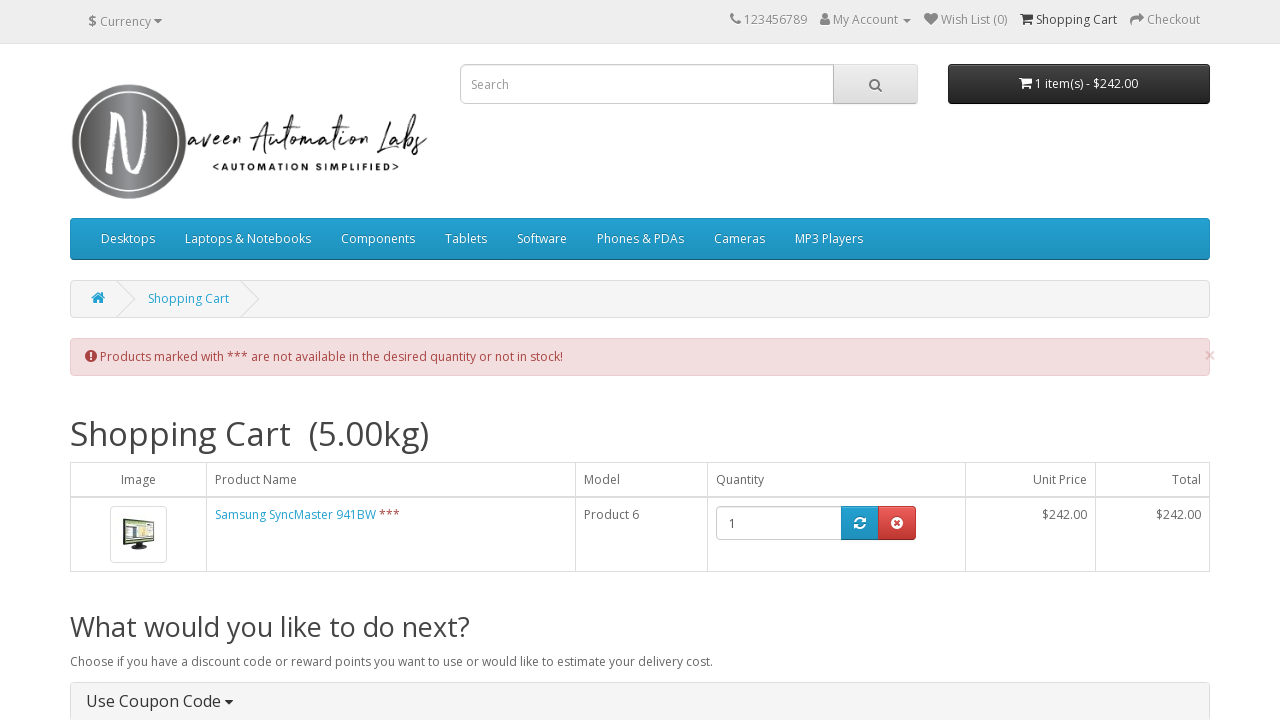